Tests a math challenge form by retrieving a value from an element attribute, calculating a mathematical result, and submitting the form with the answer along with checkbox and radio button selections

Starting URL: https://suninjuly.github.io/get_attribute.html

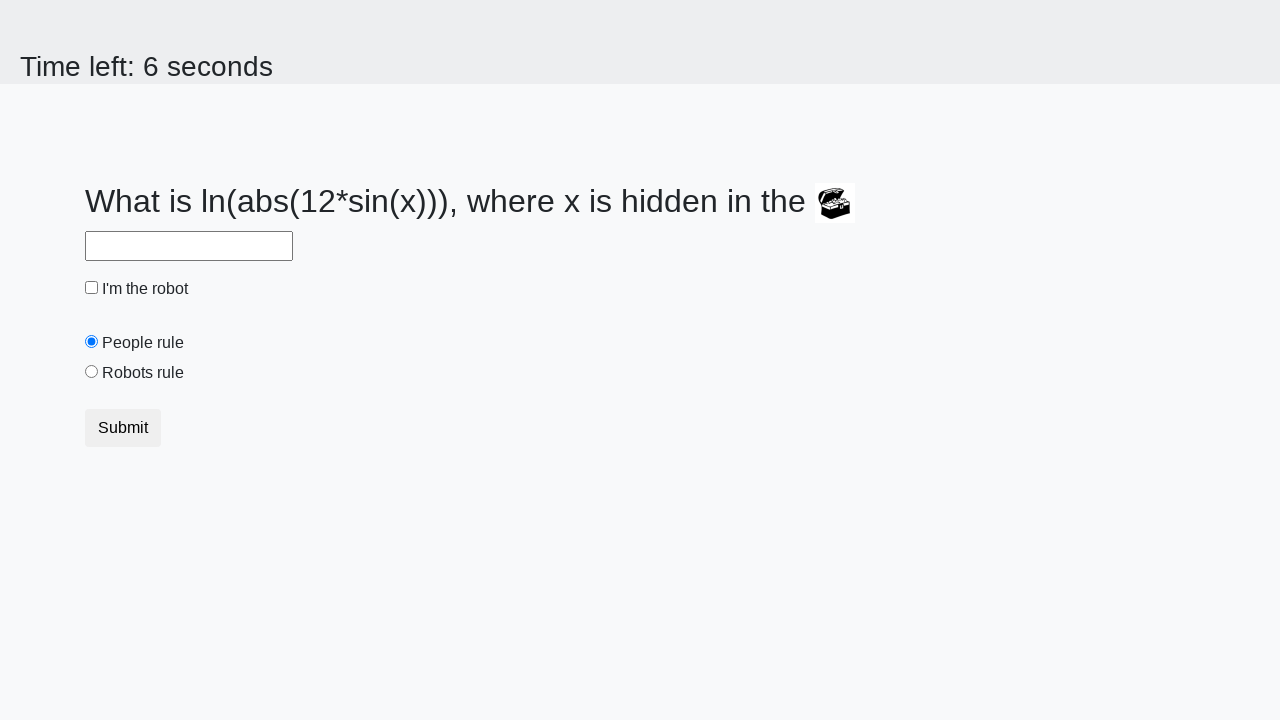

Located treasure box element
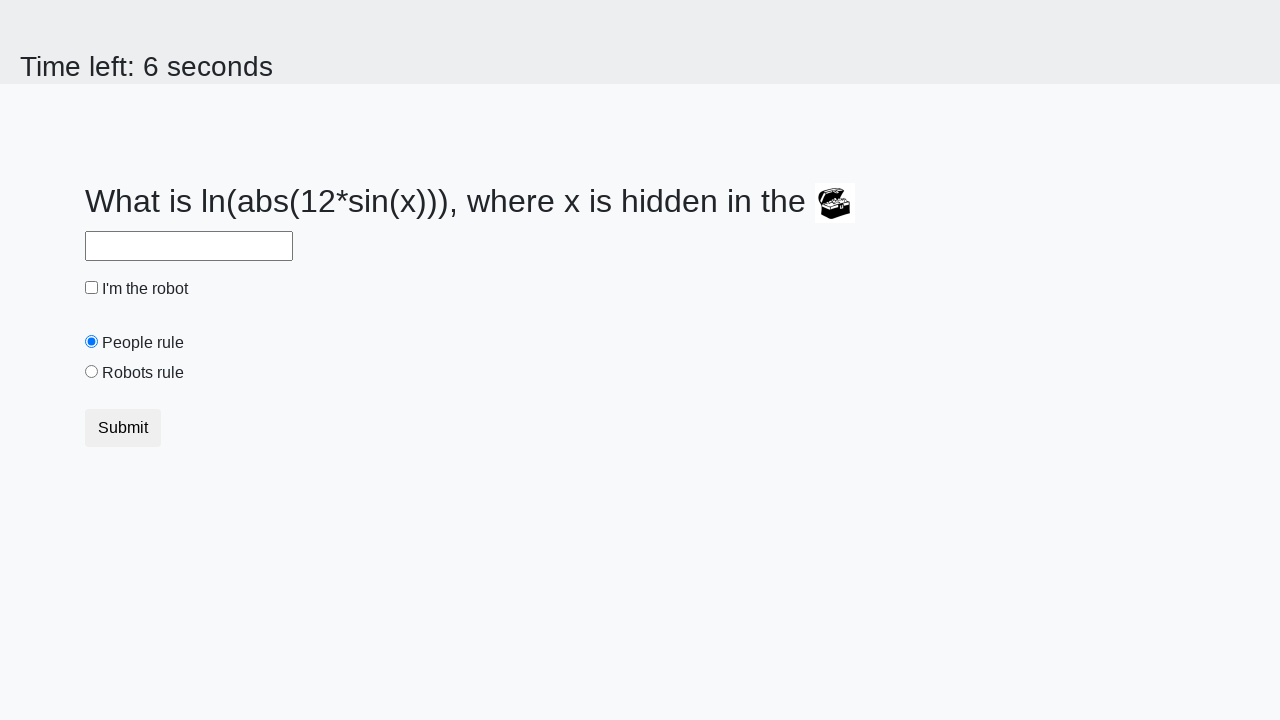

Retrieved valuex attribute from treasure box: 55
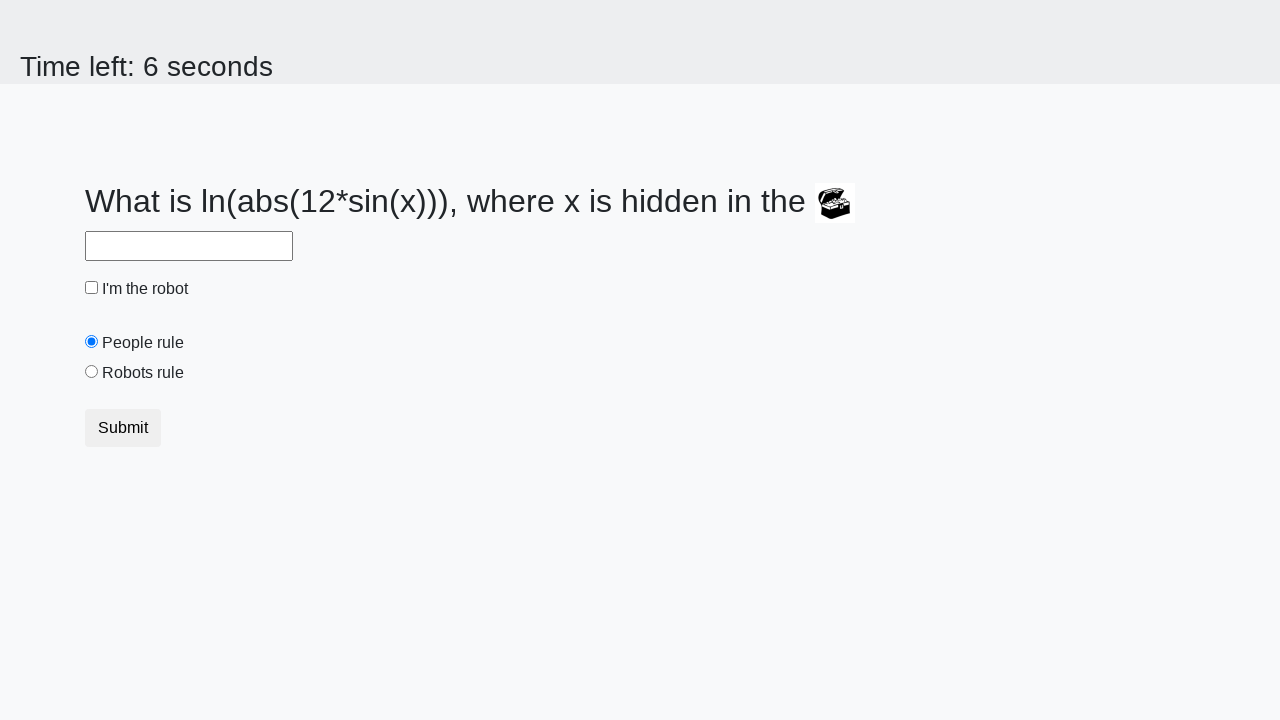

Calculated mathematical result: 2.4846617931716857
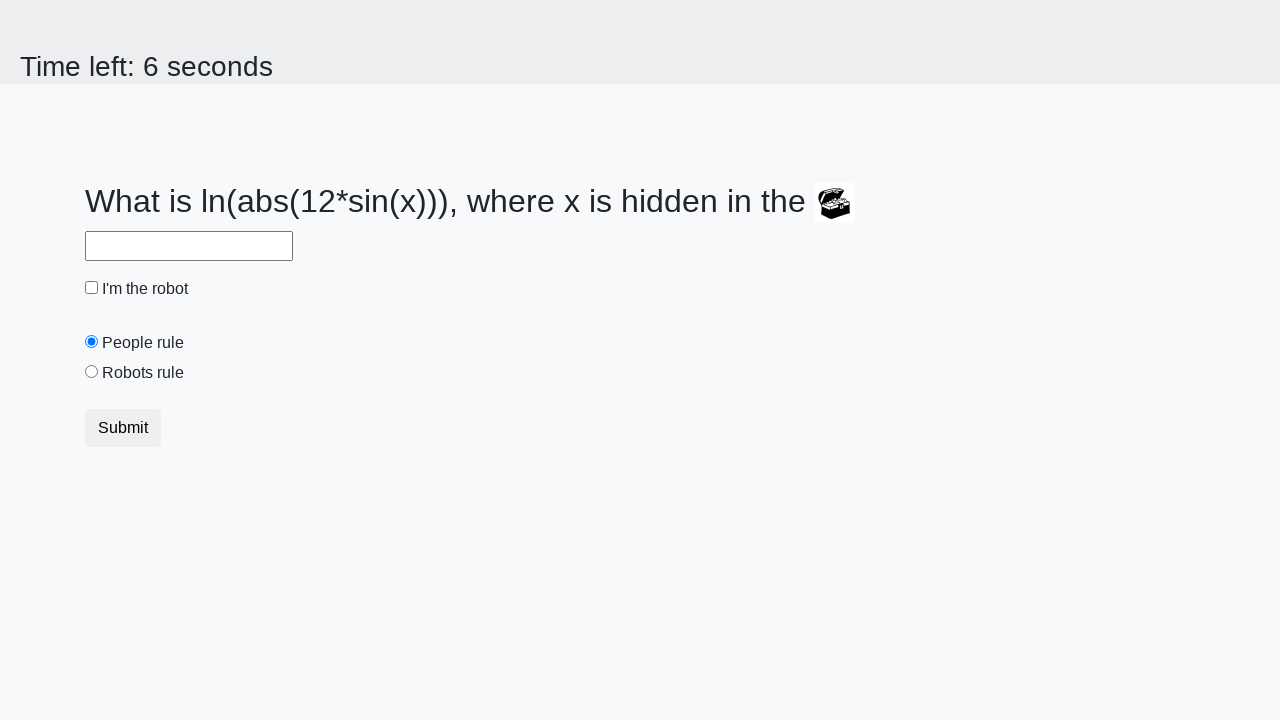

Entered calculated answer into answer field on #answer
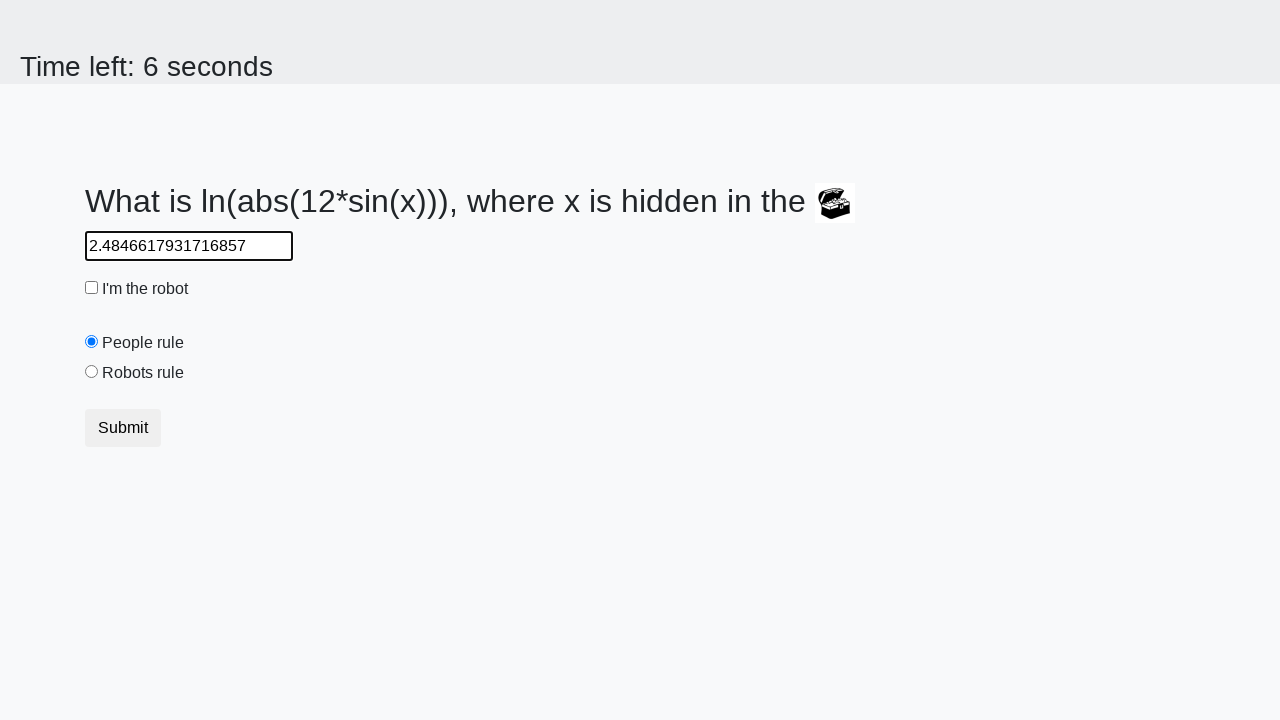

Checked 'I'm the robot' checkbox at (92, 288) on #robotCheckbox
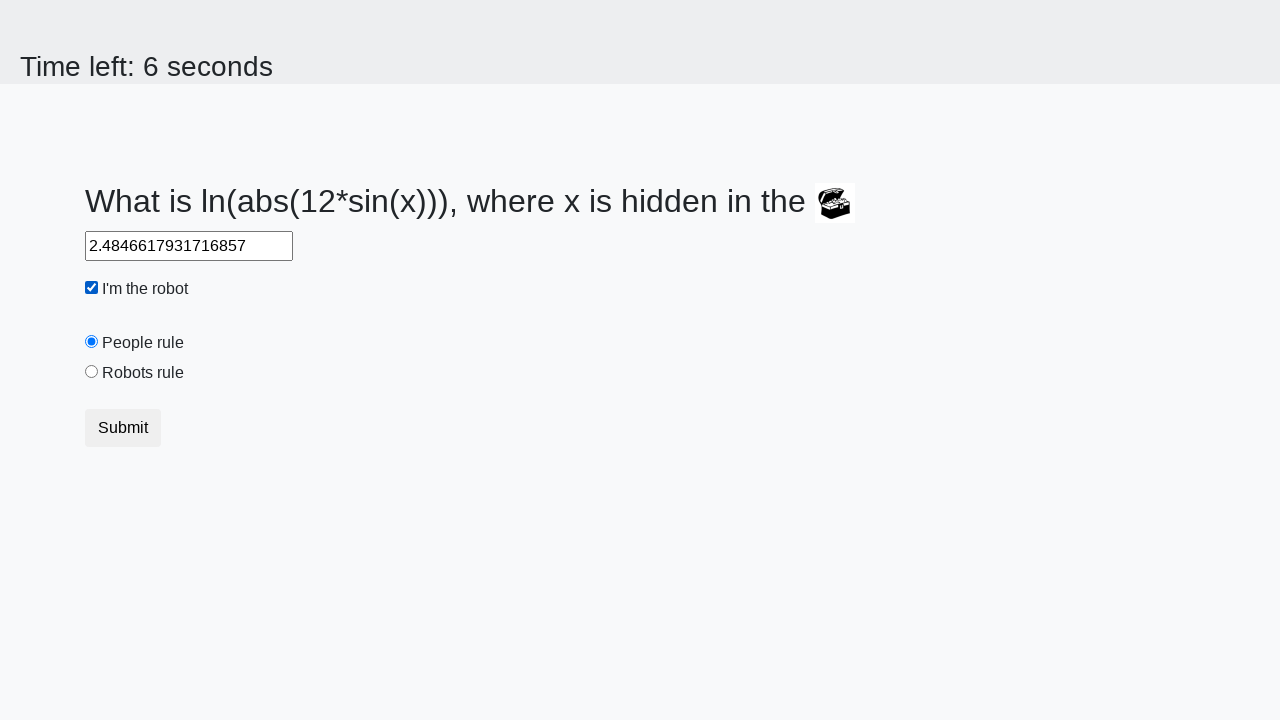

Selected 'Robots rule!' radio button at (92, 372) on #robotsRule
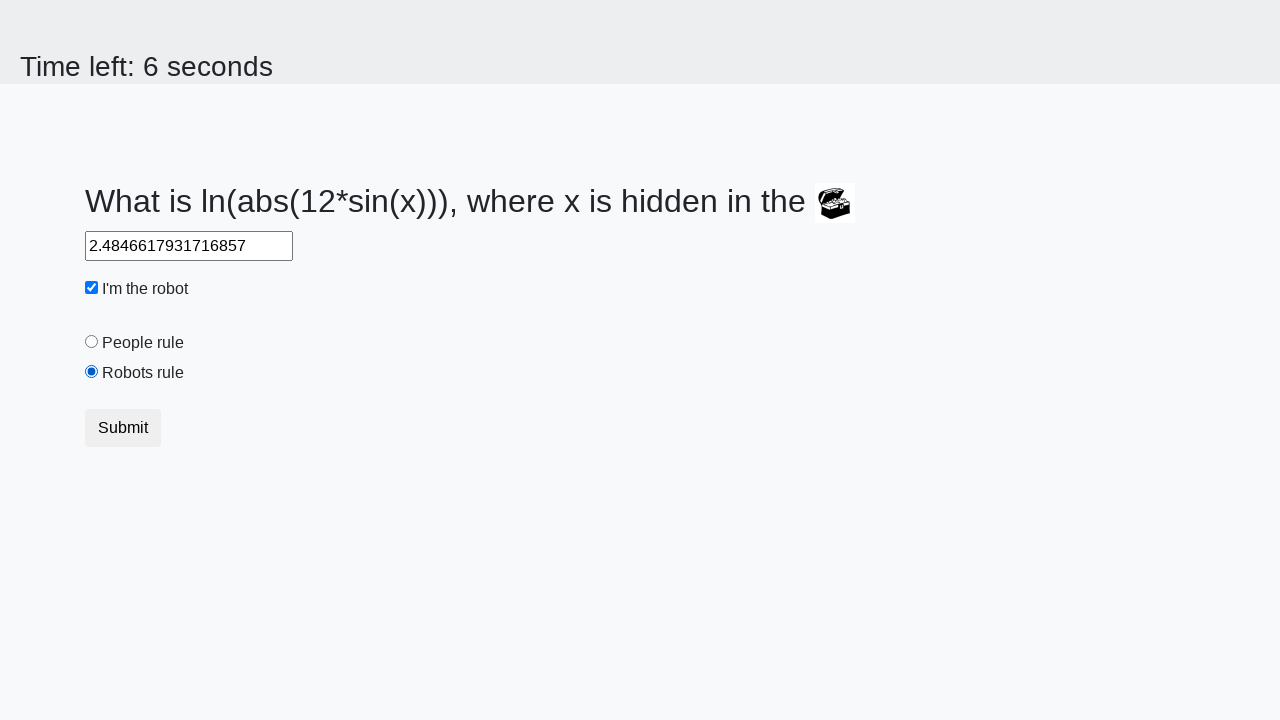

Clicked submit button to submit the form at (123, 428) on button[type='submit']
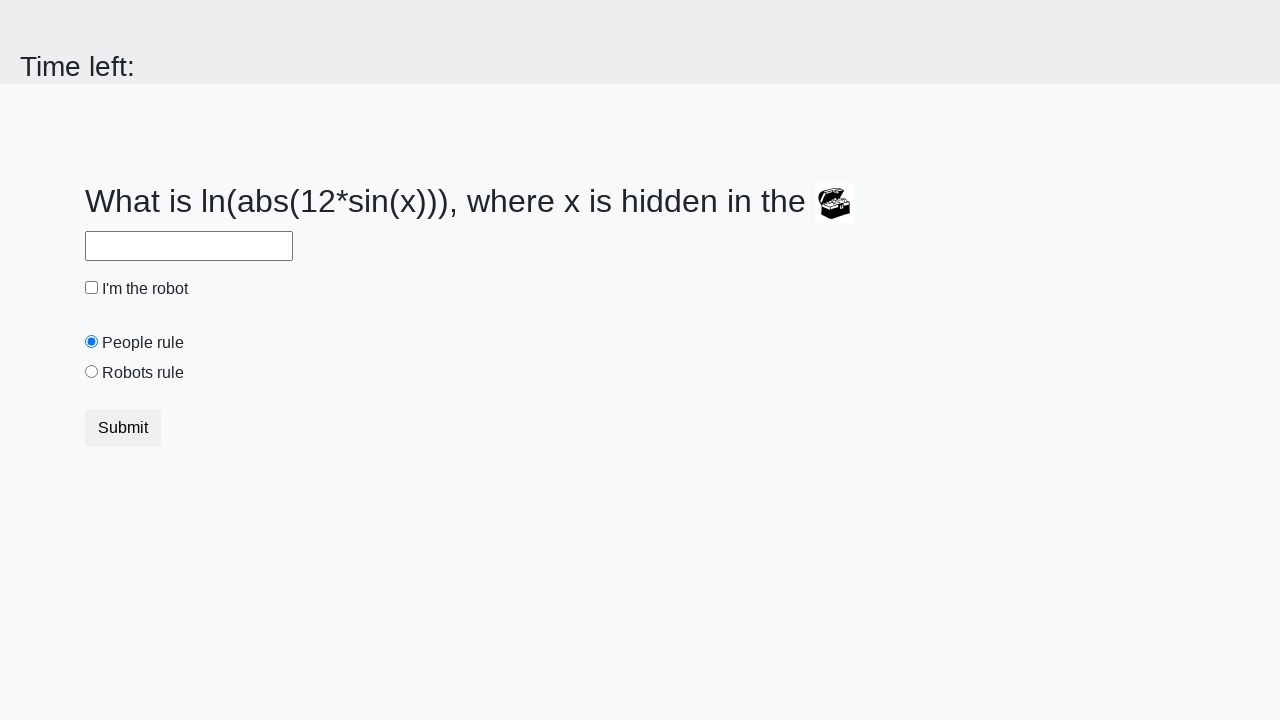

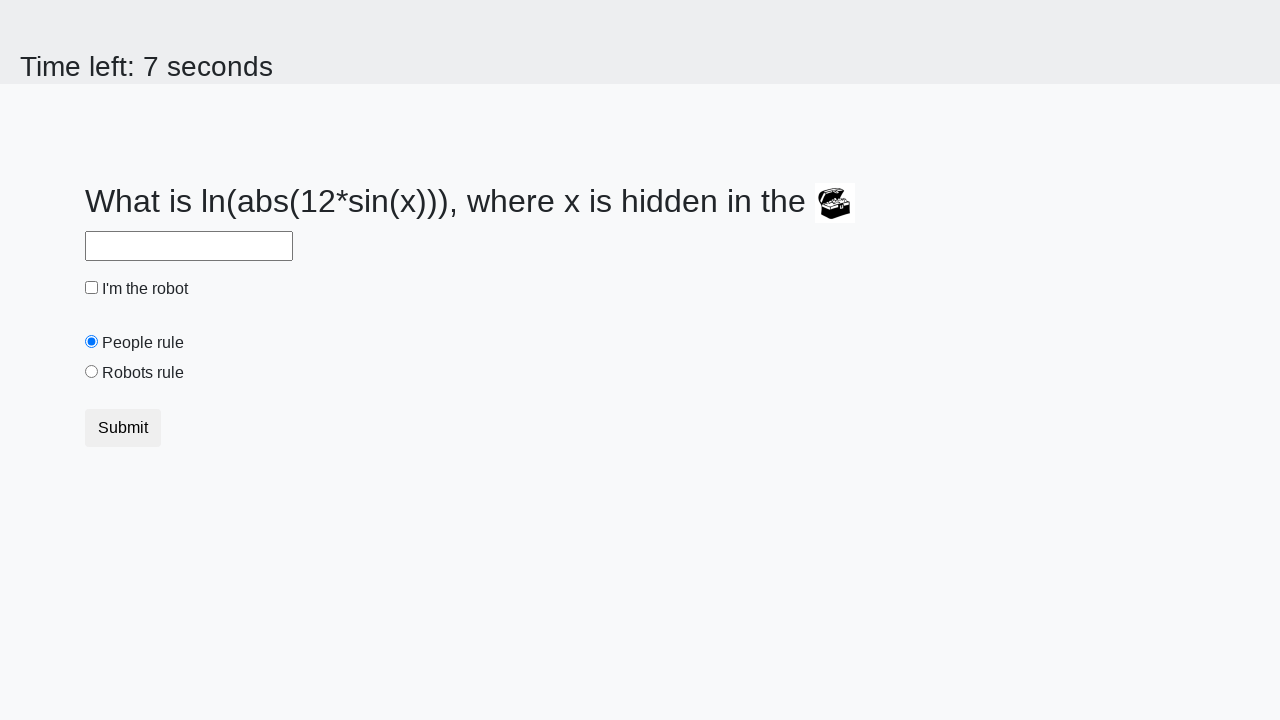